Tests that clicking Clear completed removes completed items from the list

Starting URL: https://demo.playwright.dev/todomvc

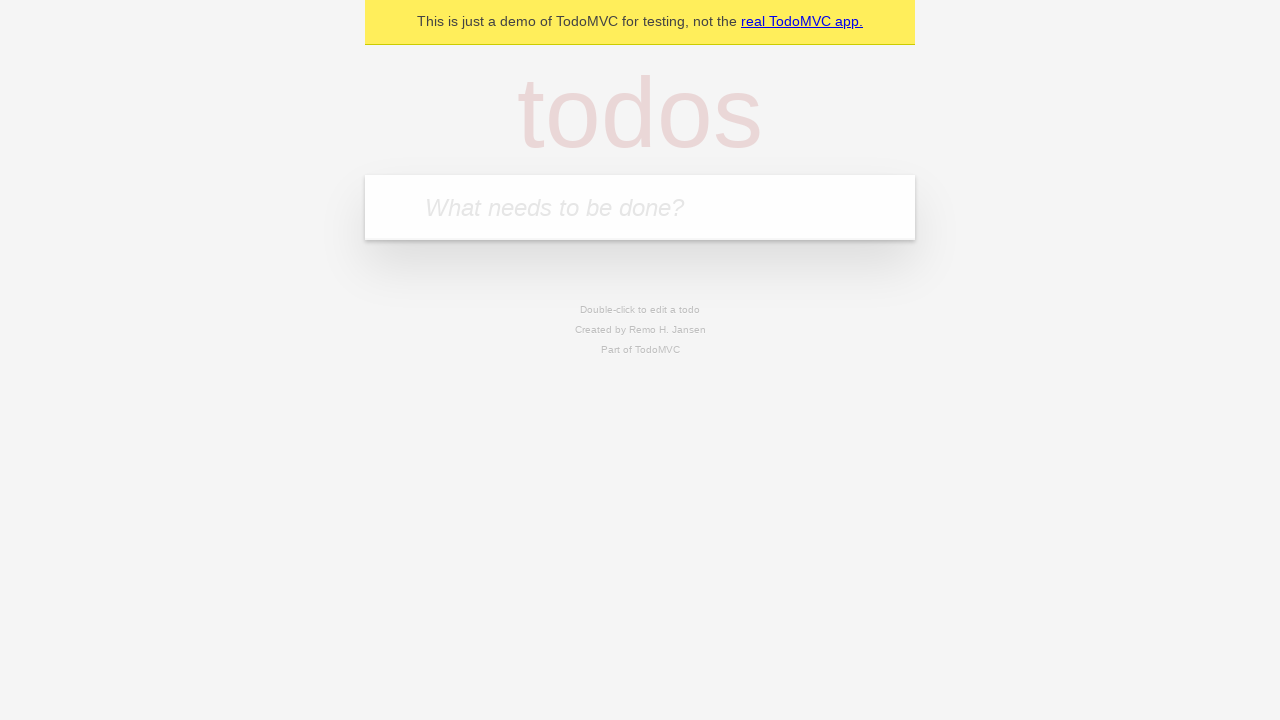

Filled todo input with 'buy some cheese' on internal:attr=[placeholder="What needs to be done?"i]
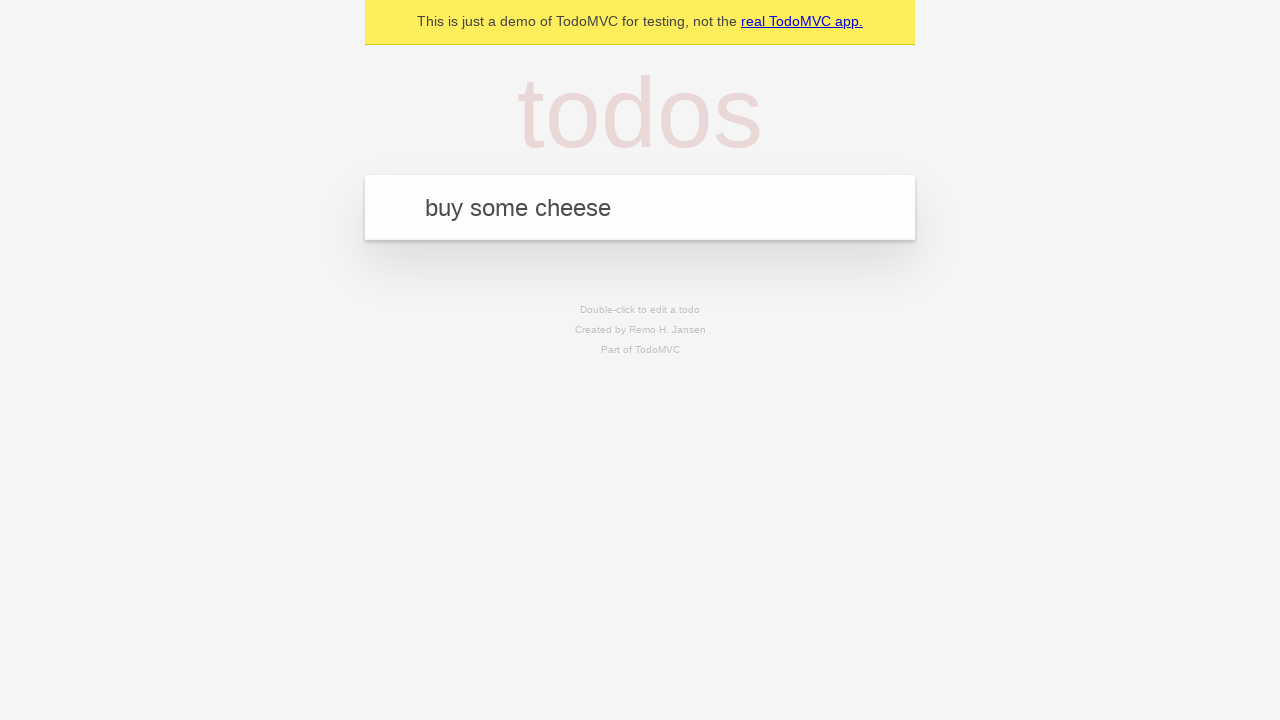

Pressed Enter to create todo 'buy some cheese' on internal:attr=[placeholder="What needs to be done?"i]
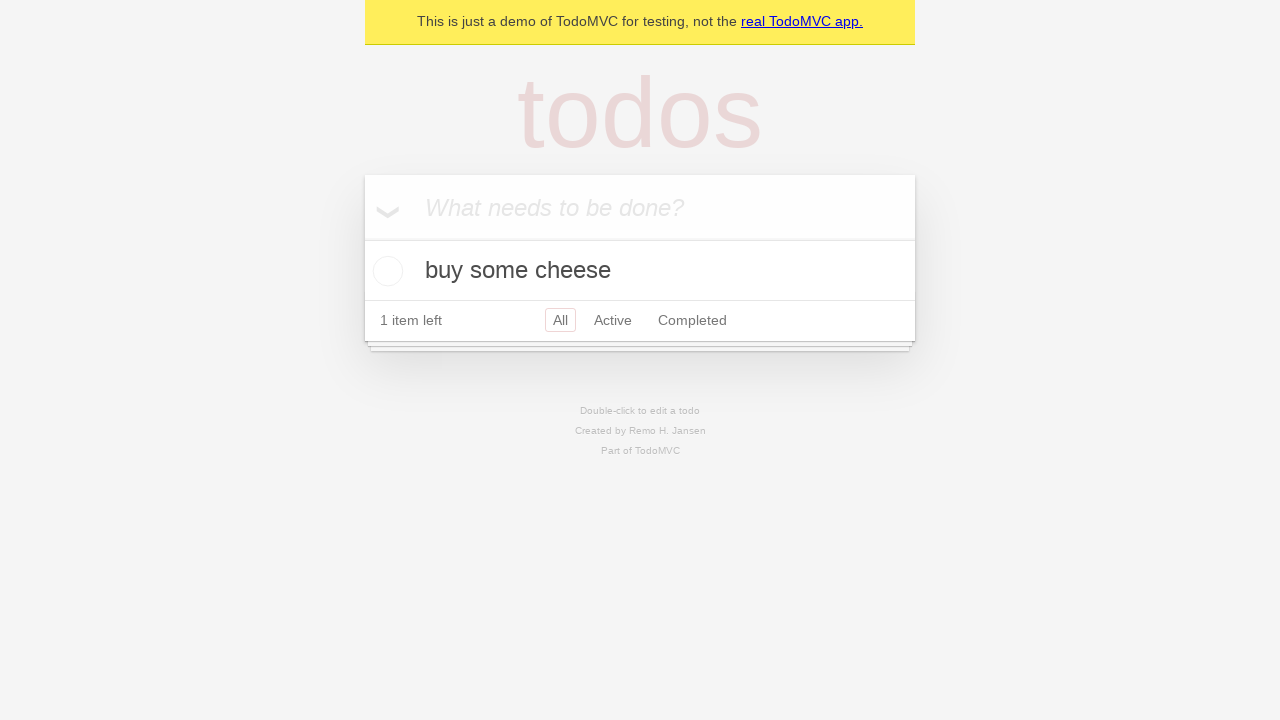

Filled todo input with 'feed the cat' on internal:attr=[placeholder="What needs to be done?"i]
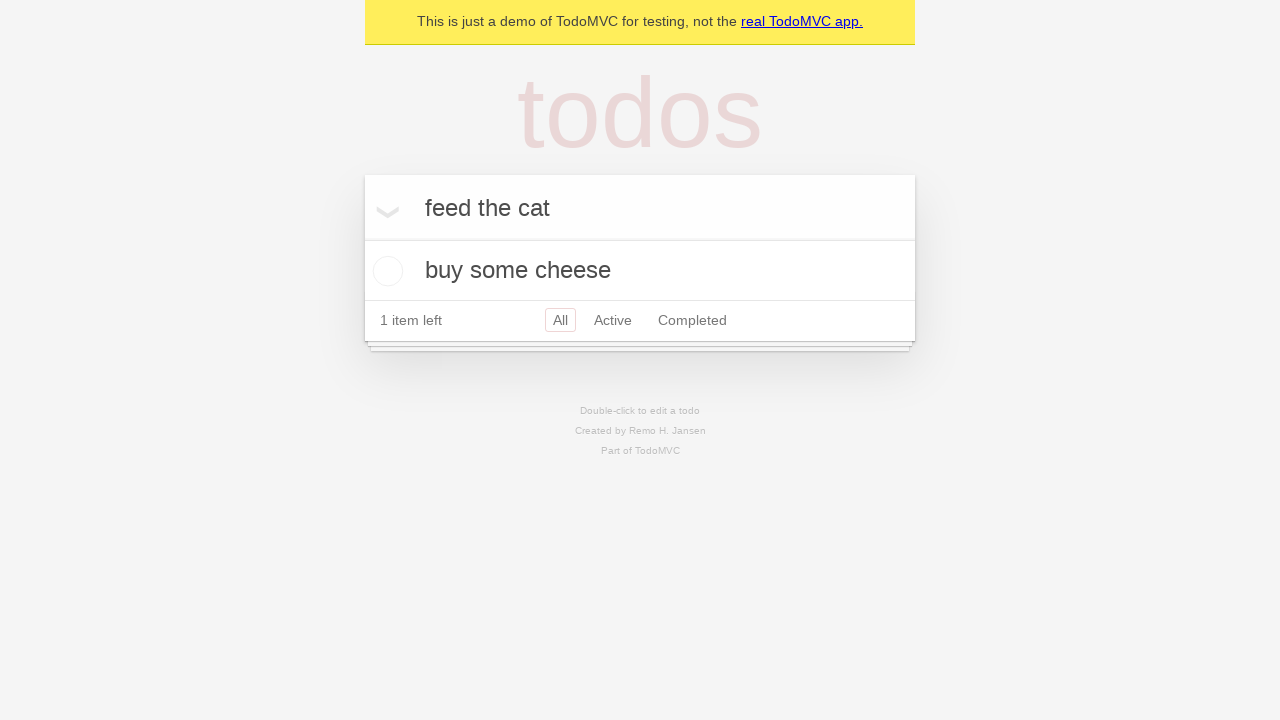

Pressed Enter to create todo 'feed the cat' on internal:attr=[placeholder="What needs to be done?"i]
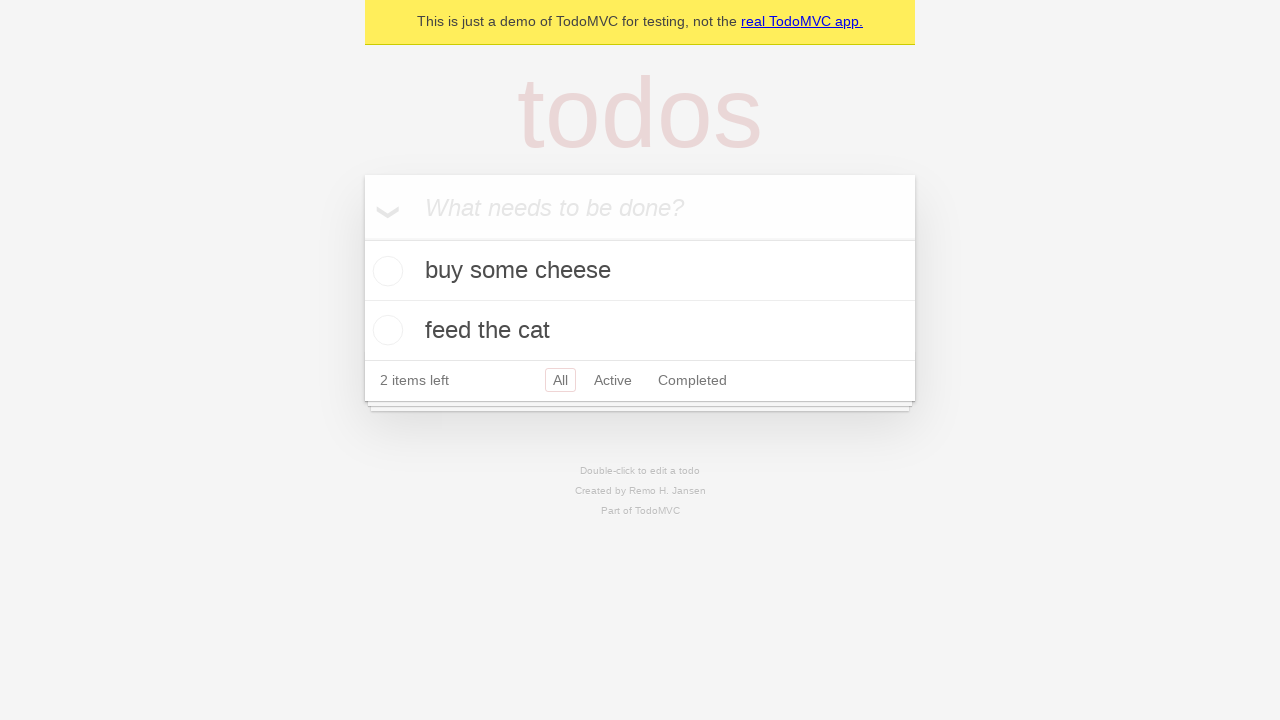

Filled todo input with 'book a doctors appointment' on internal:attr=[placeholder="What needs to be done?"i]
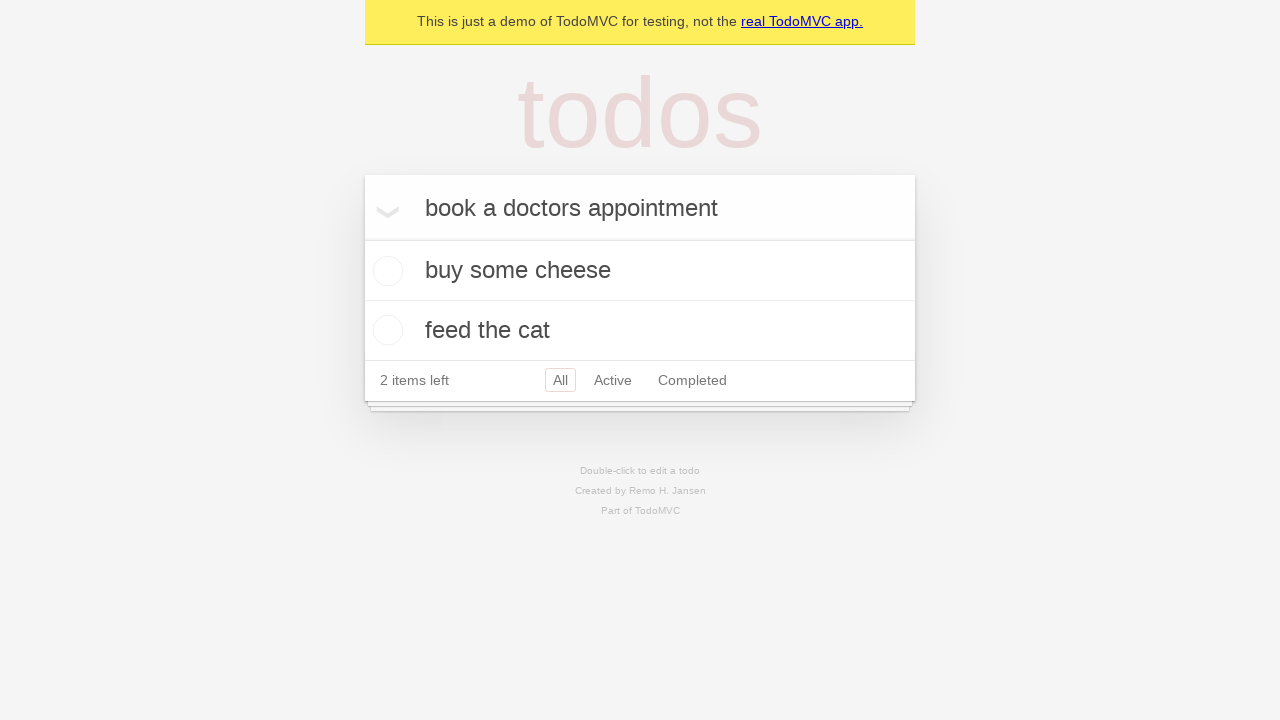

Pressed Enter to create todo 'book a doctors appointment' on internal:attr=[placeholder="What needs to be done?"i]
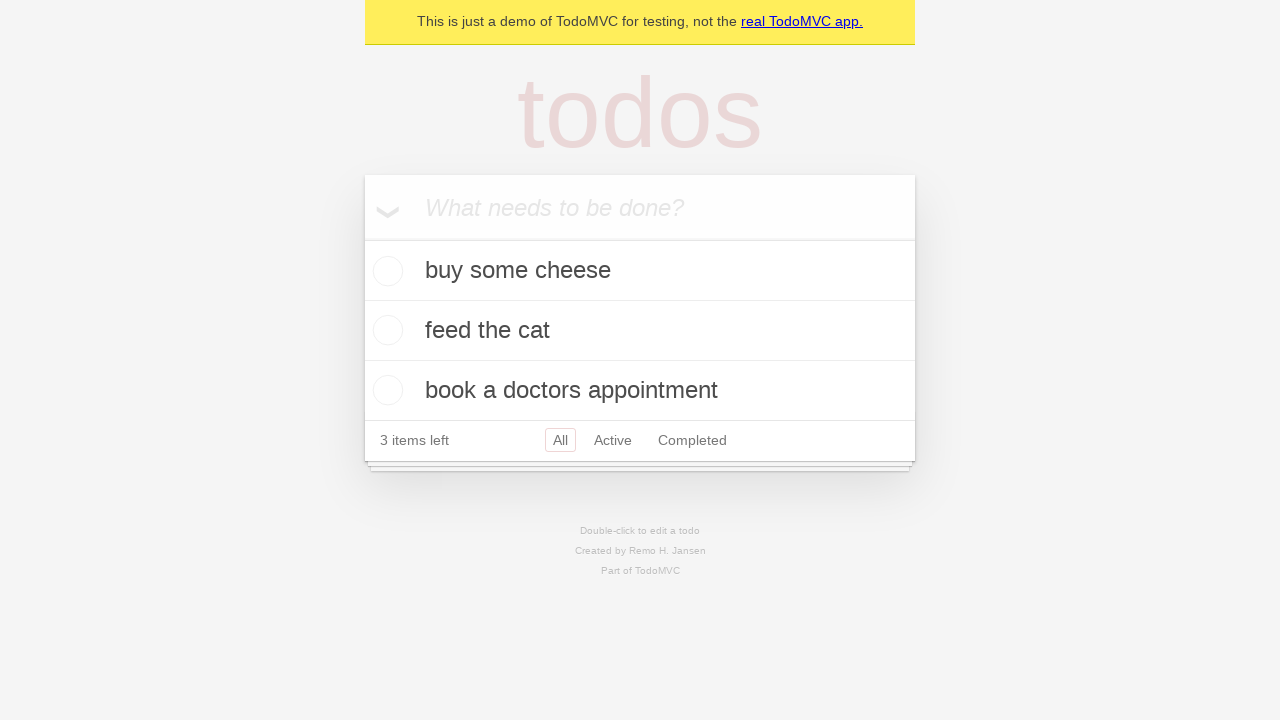

Waited for third todo item to appear
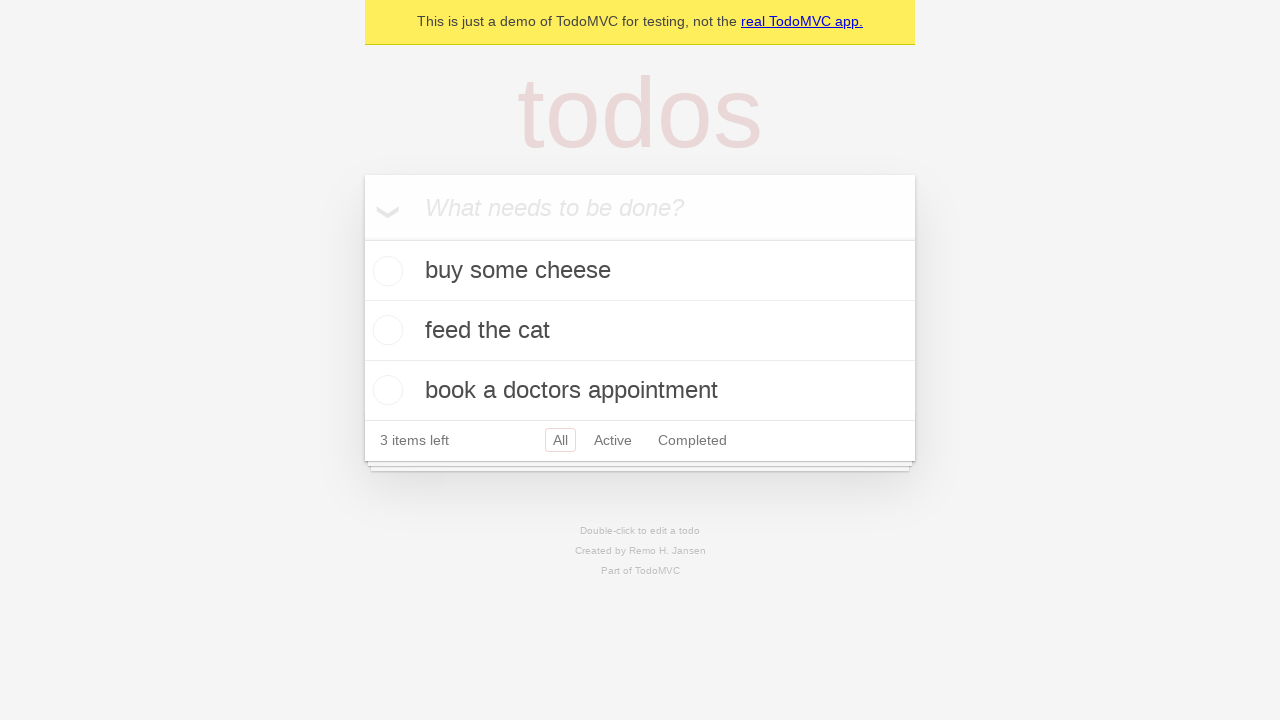

Checked the second todo item as completed at (385, 330) on [data-testid='todo-item'] >> nth=1 >> internal:role=checkbox
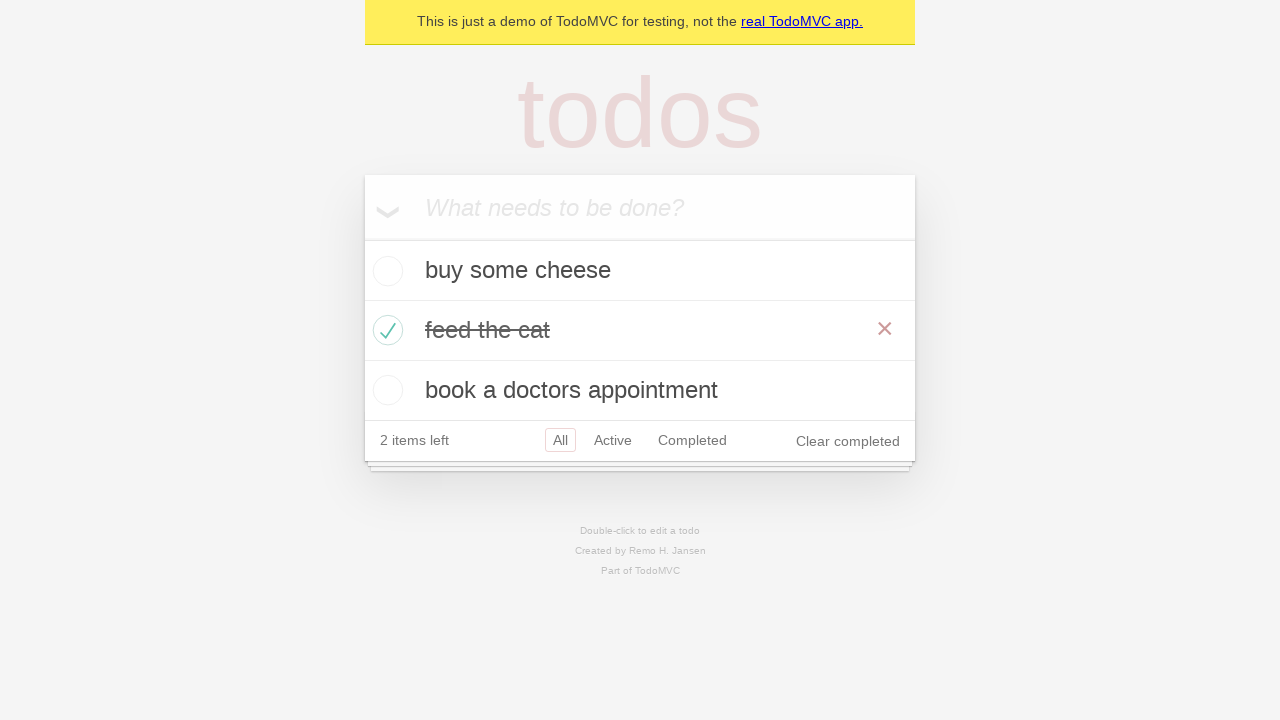

Clicked 'Clear completed' button to remove completed items at (848, 441) on internal:role=button[name="Clear completed"i]
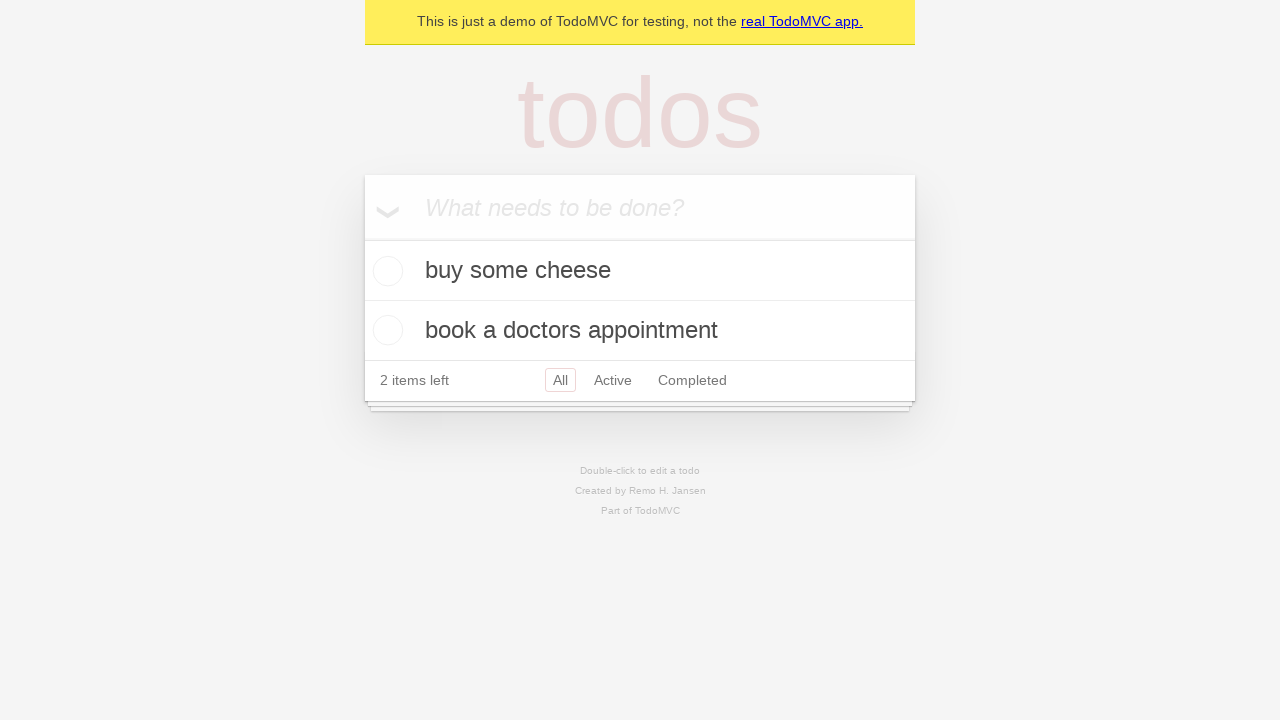

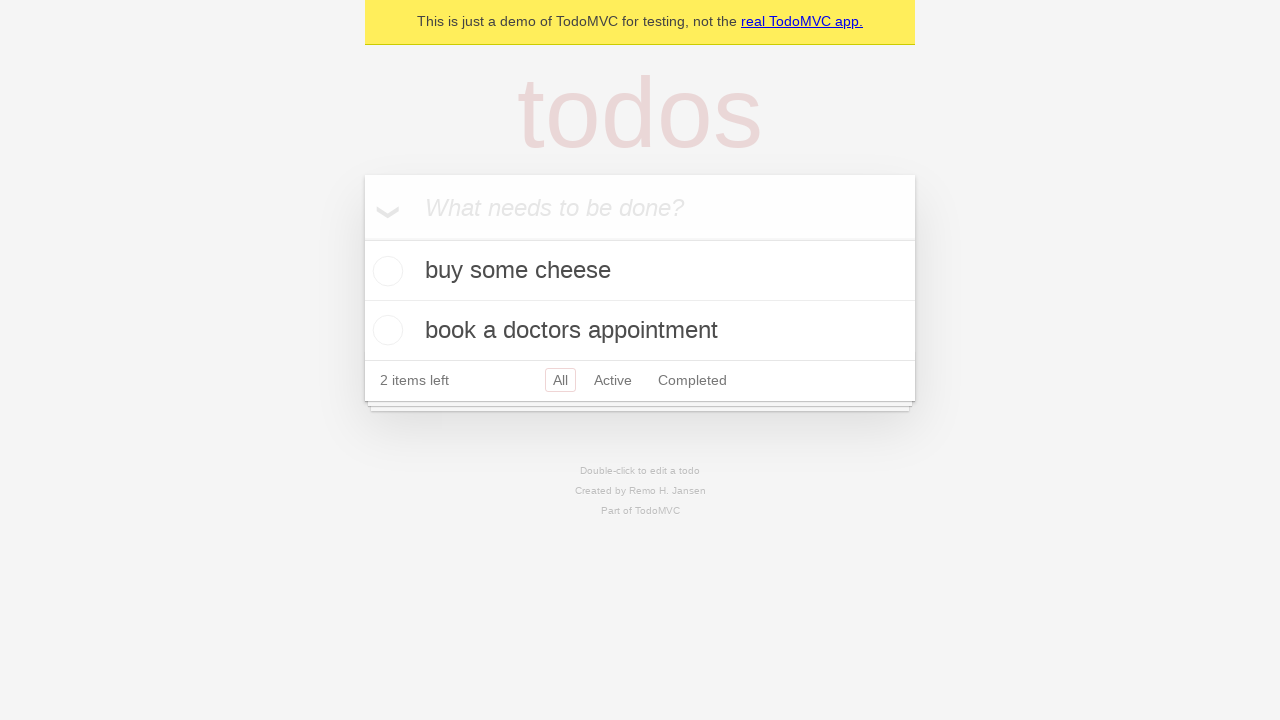